Navigates to a practice page and verifies that a product table is present with rows and columns, demonstrating table element interaction.

Starting URL: http://qaclickacademy.com/practice.php

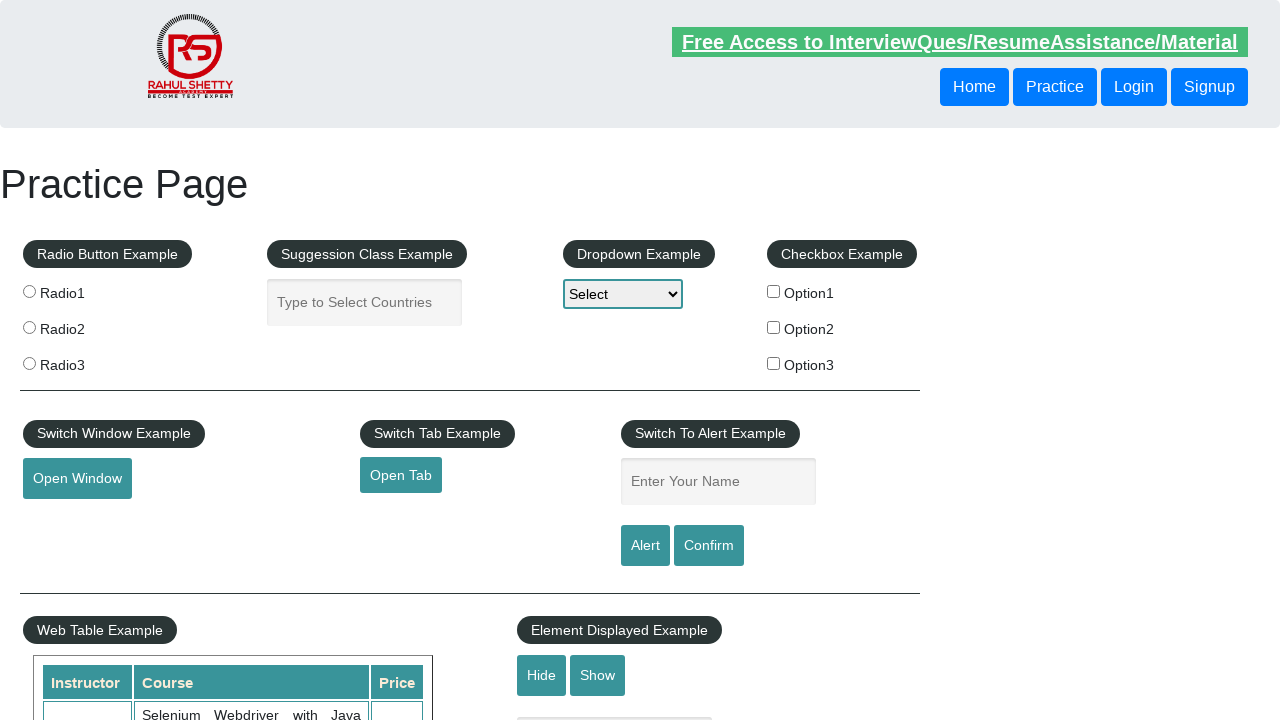

Product table (#product) is now visible
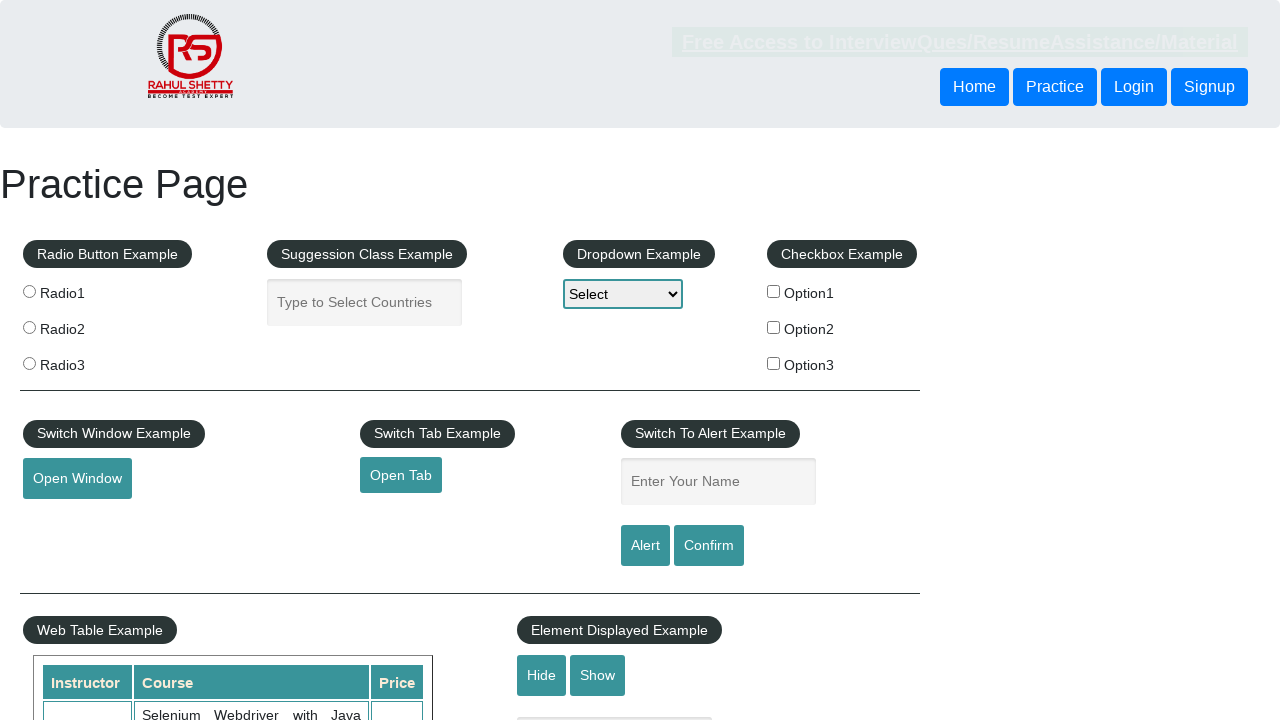

First table row in product table is available
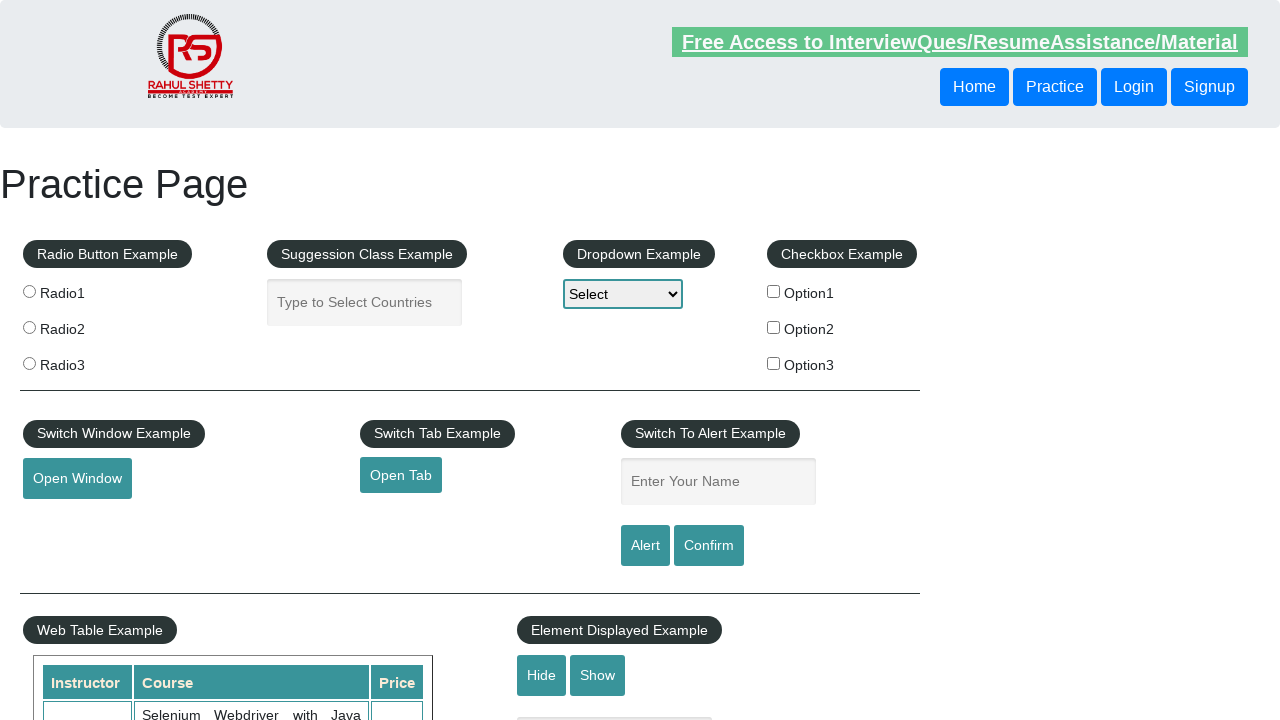

First table header in product table is available
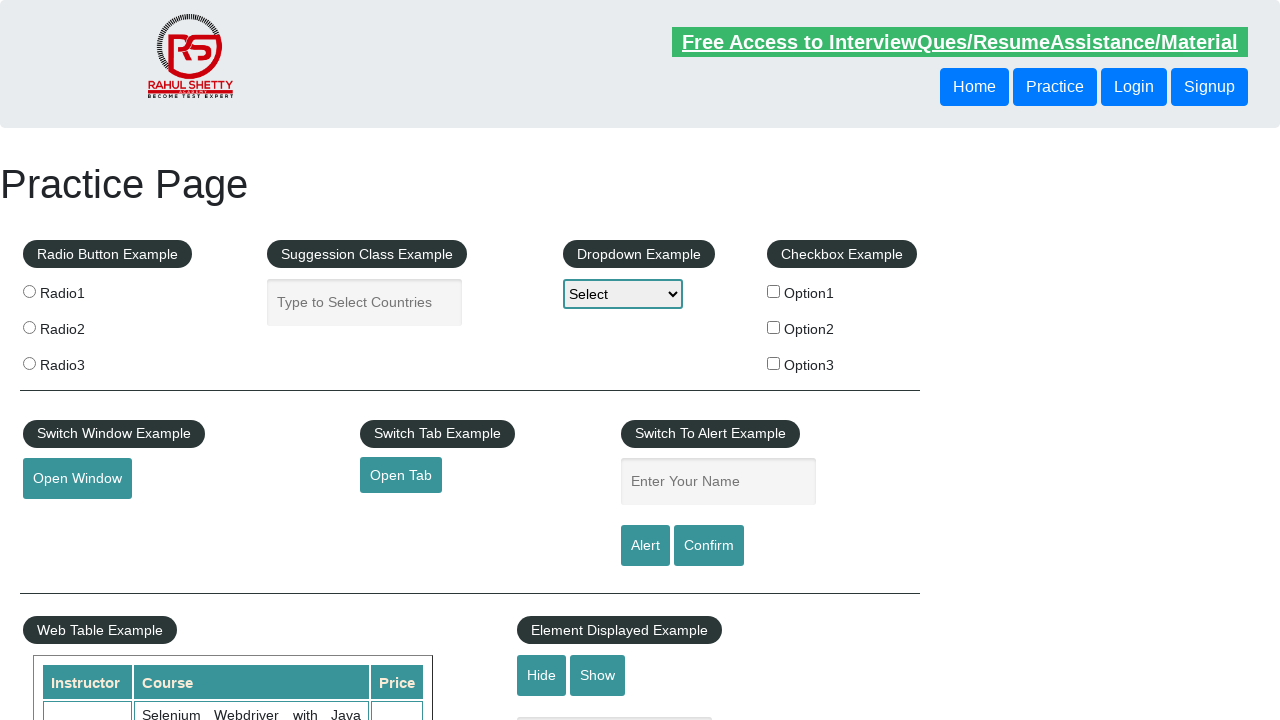

First data cell in second row of product table is accessible
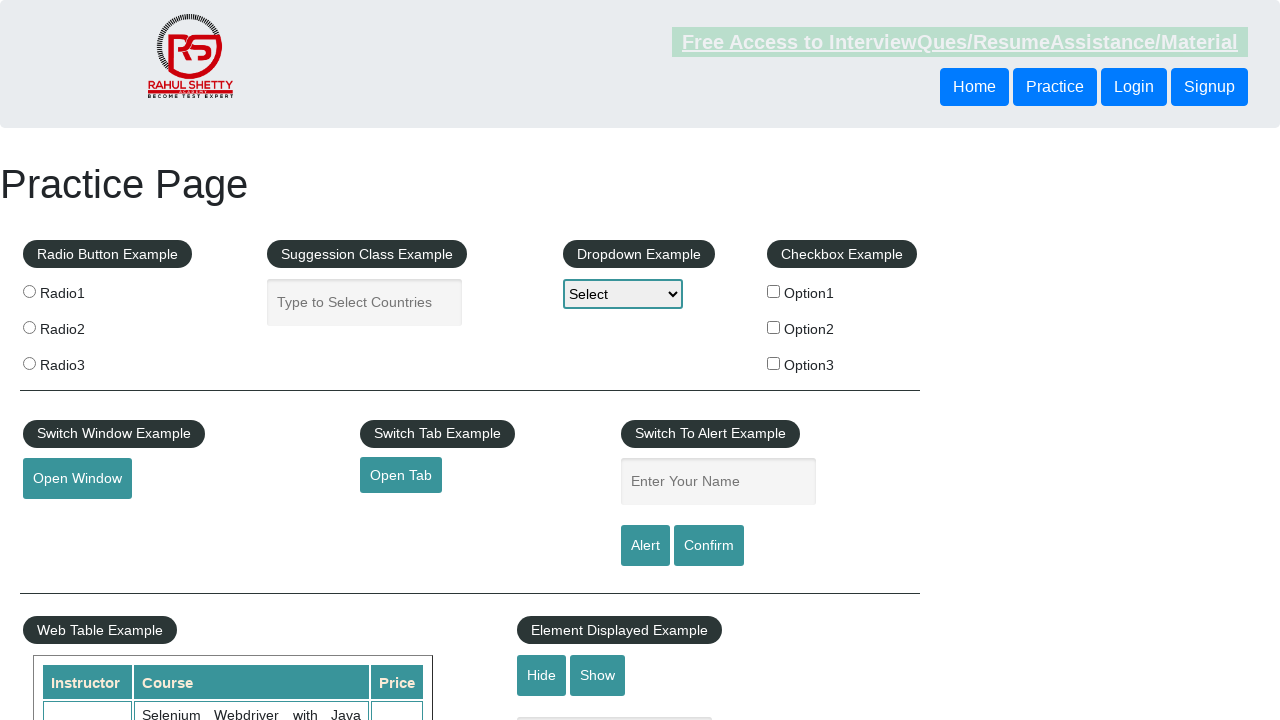

First price column cell (column 3) in product table is accessible
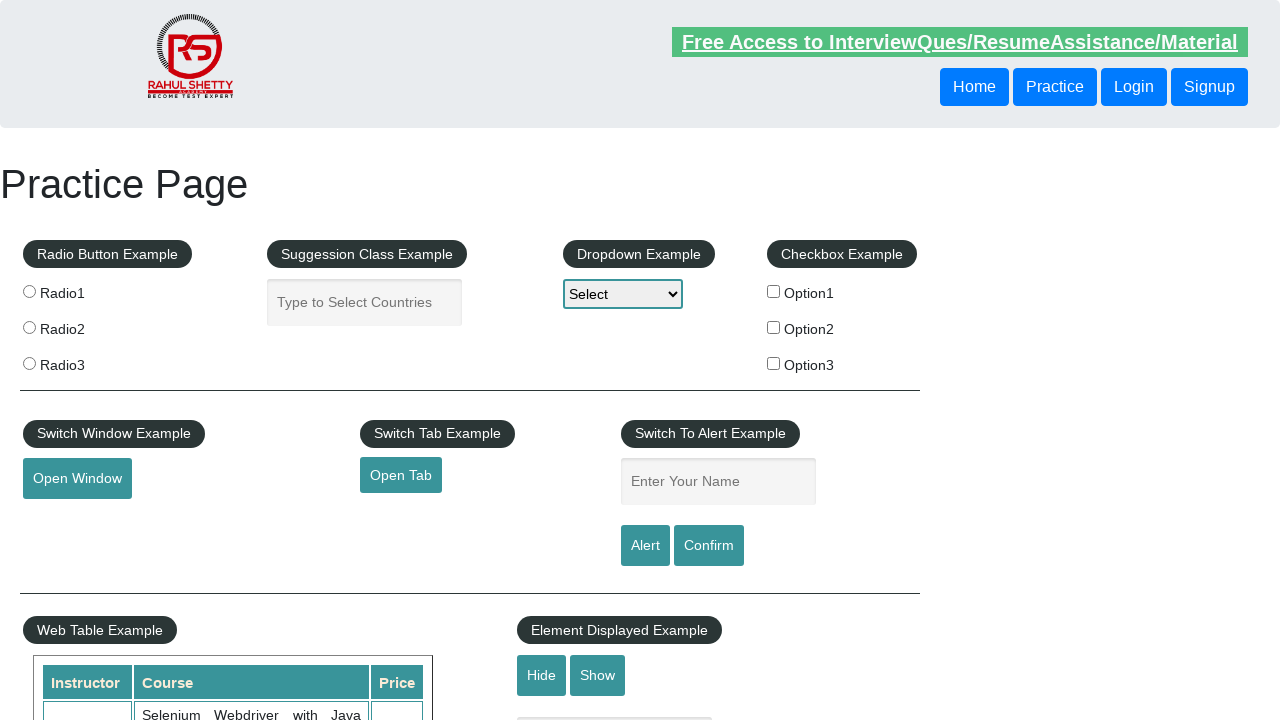

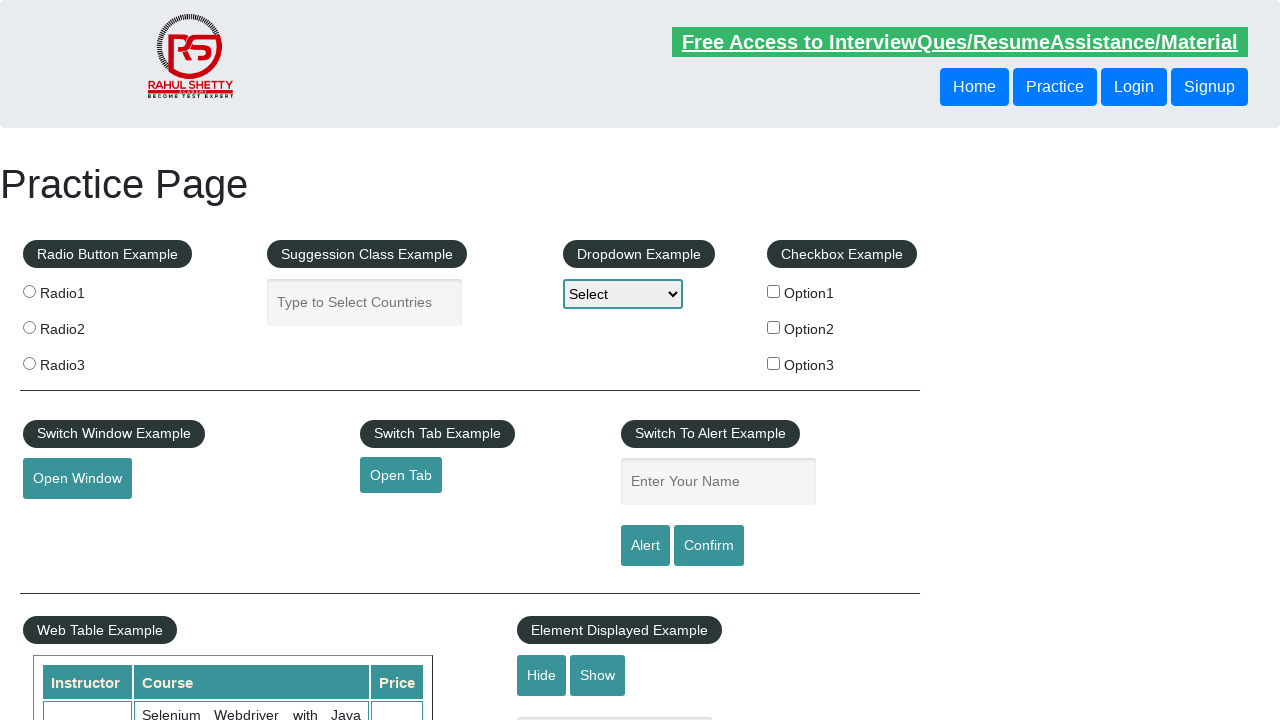